Tests explicit wait for visibility by clicking "Show" button and verifying that a hidden element becomes visible

Starting URL: https://slqamsk.github.io/tmp/dl_hidden.html

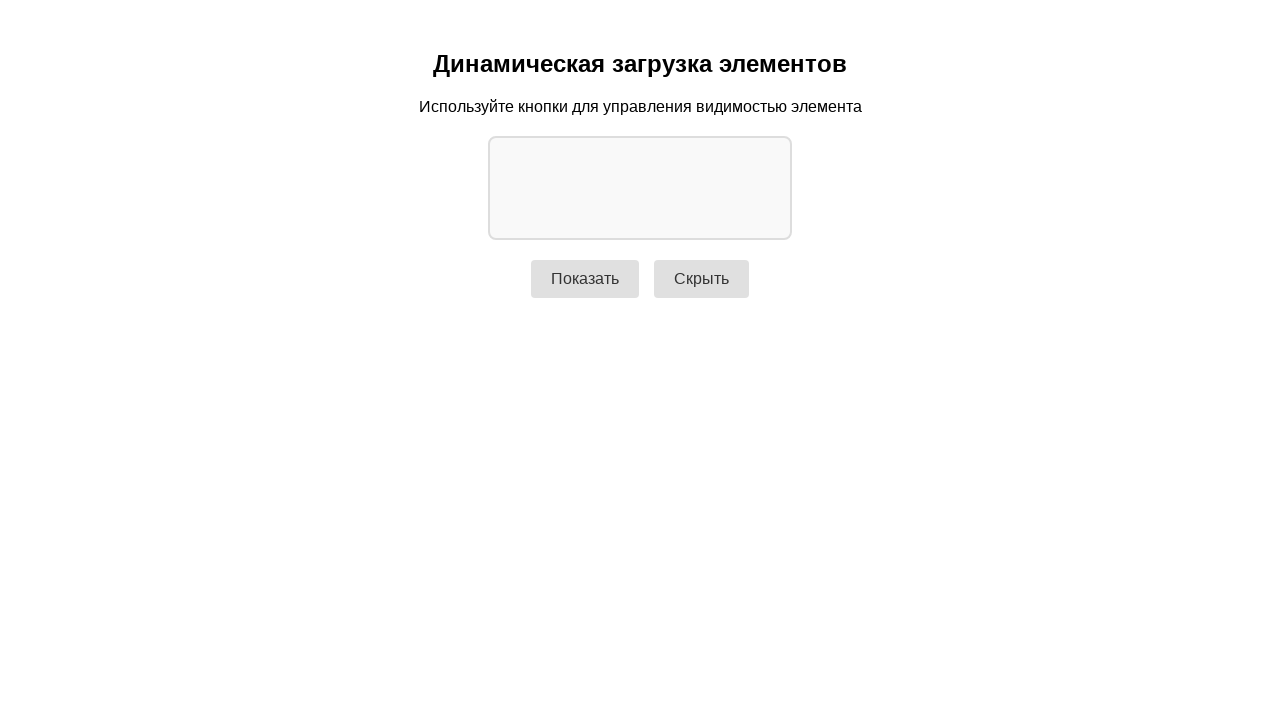

Clicked the Show button at (585, 279) on #showBtn
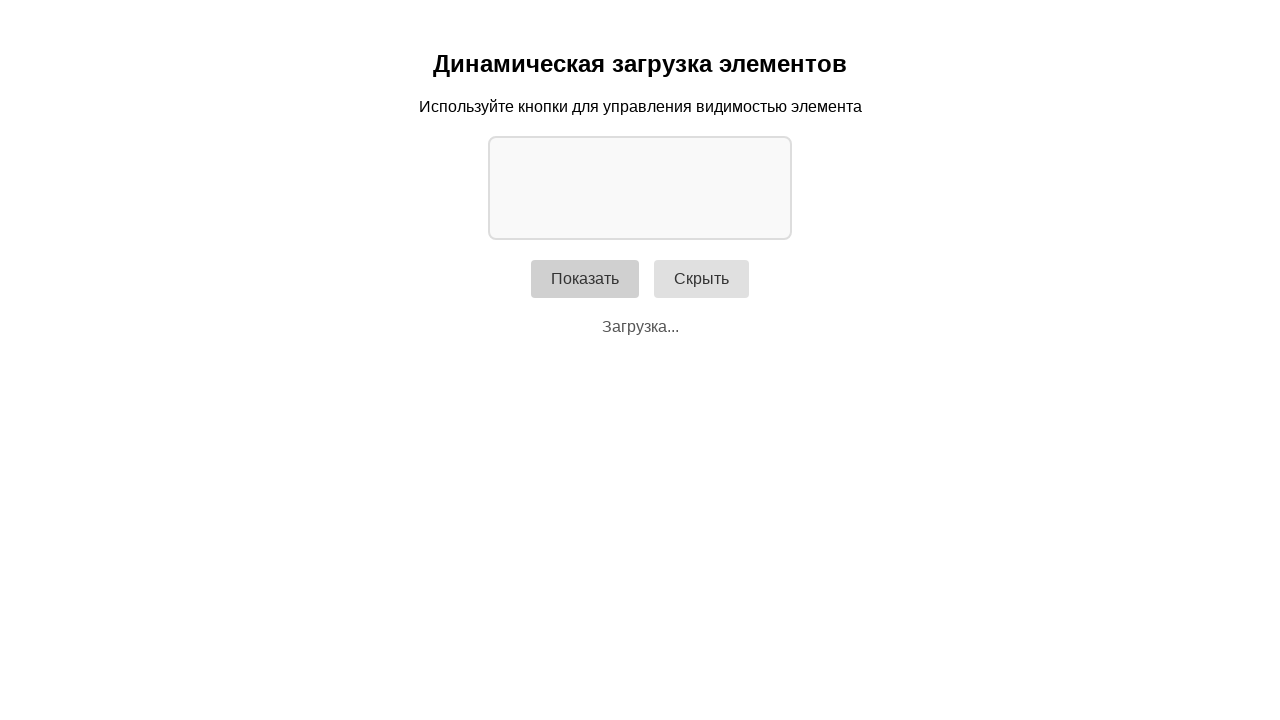

Waited for message element to become visible
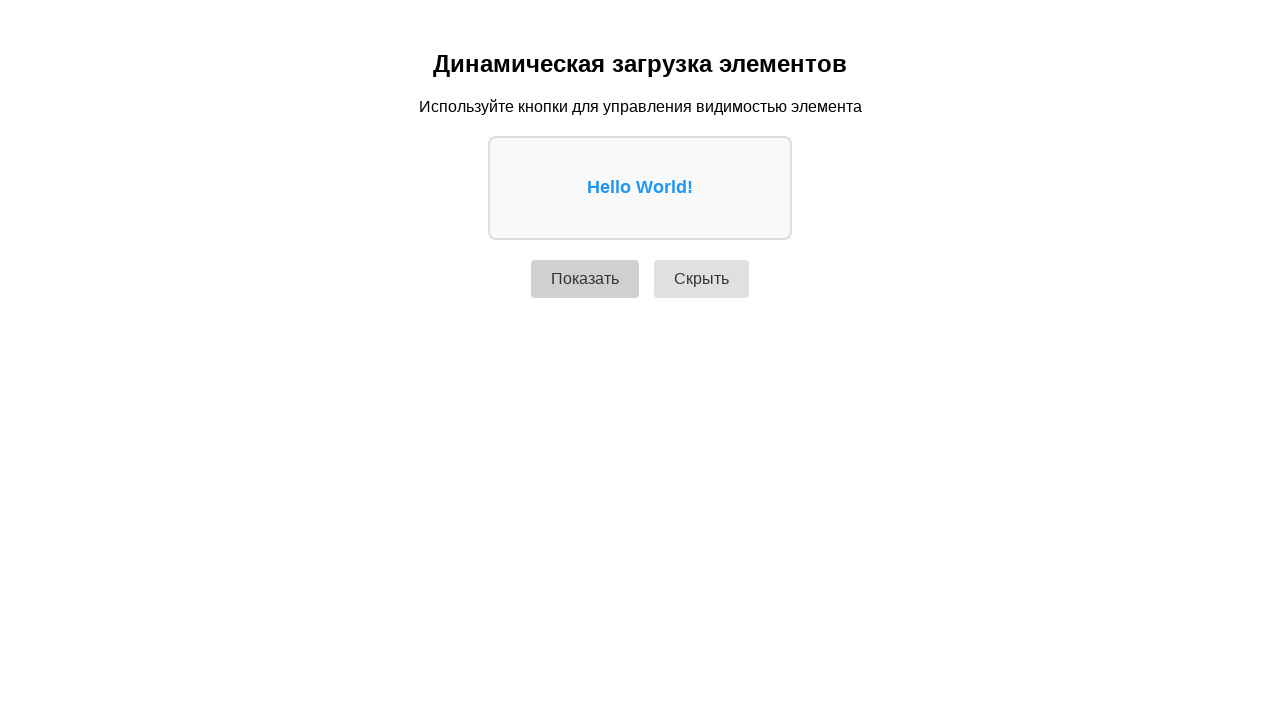

Verified that the message element is visible
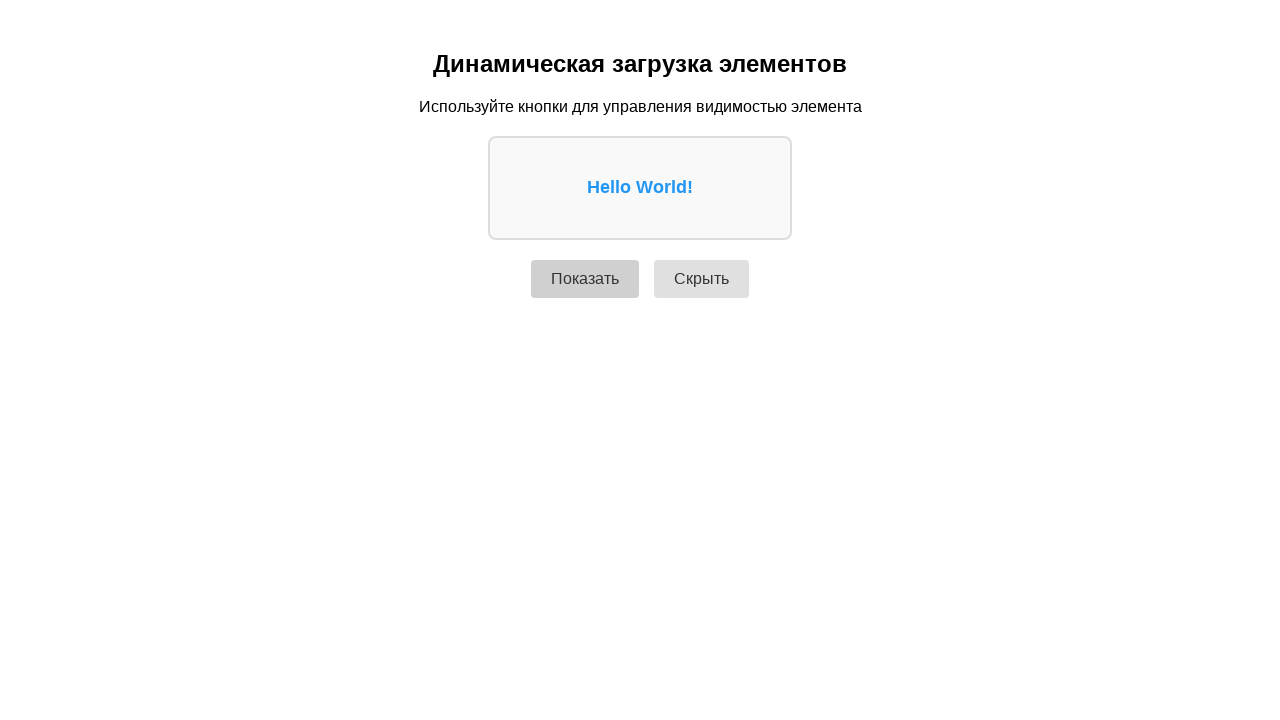

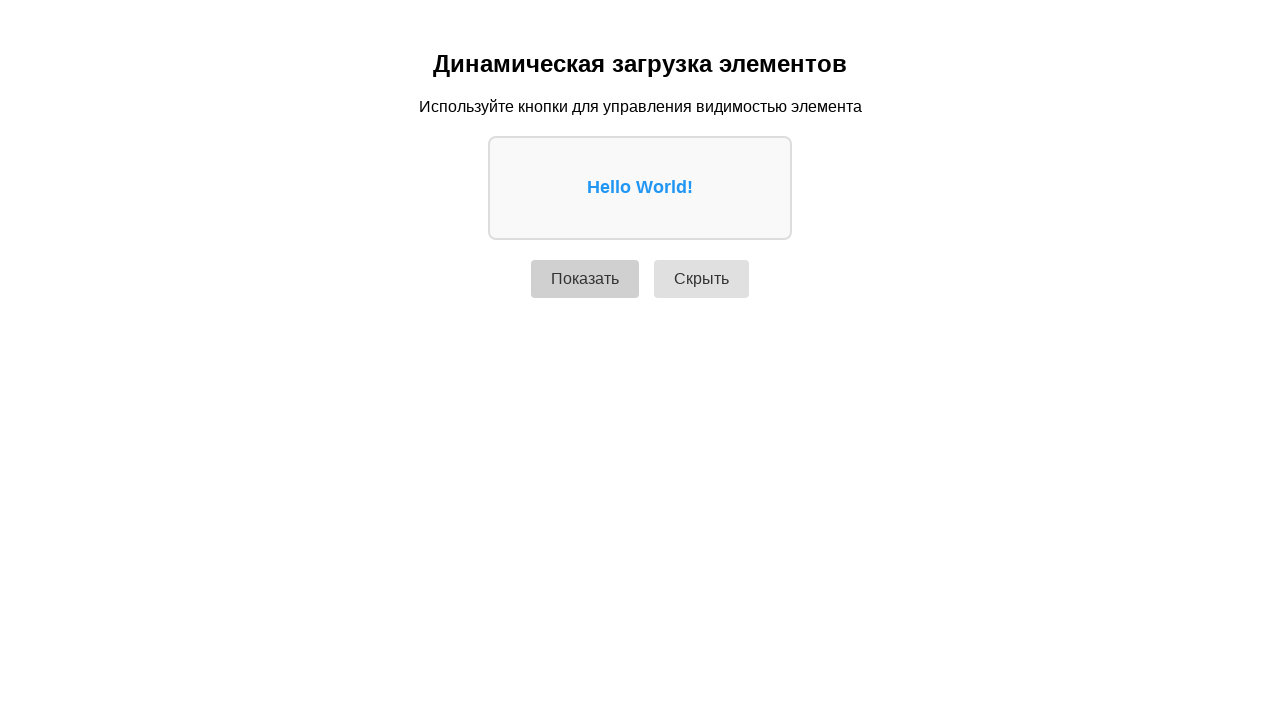